Tests frame switching functionality by navigating between multiple frames and filling input fields in each frame

Starting URL: https://ui.vision/demo/webtest/frames/

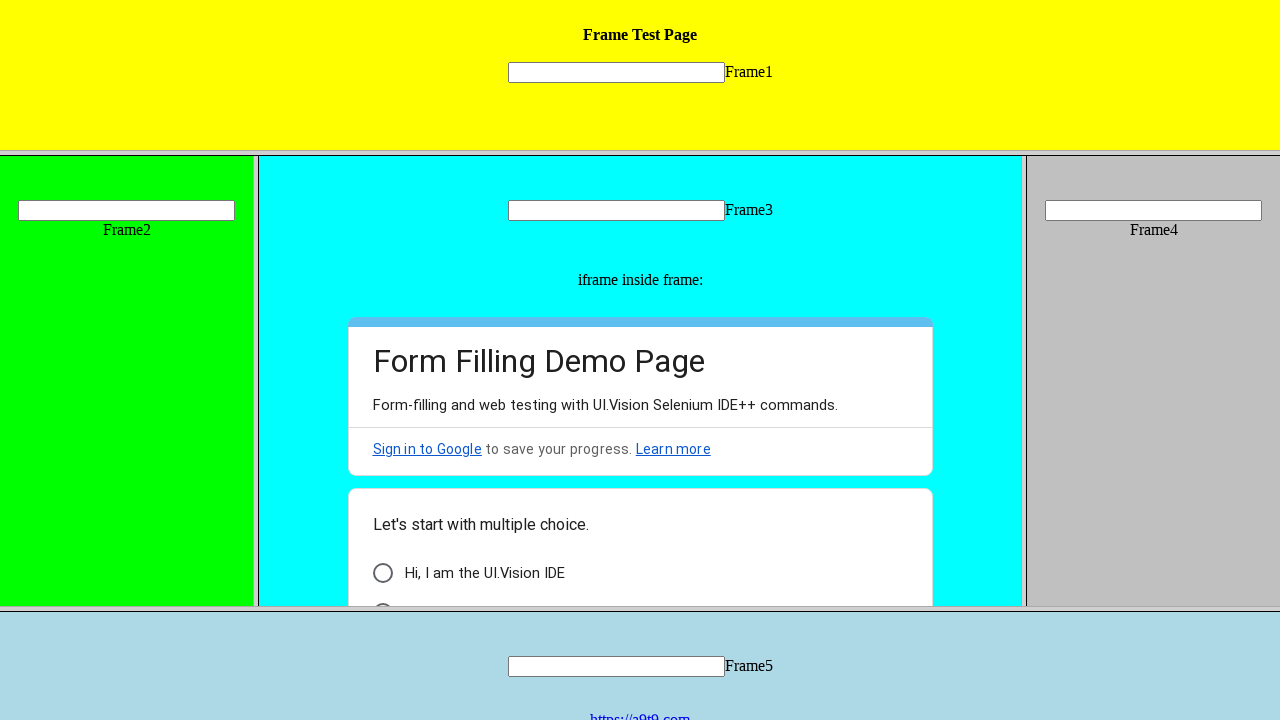

Located frame 3 with src='frame_3.html'
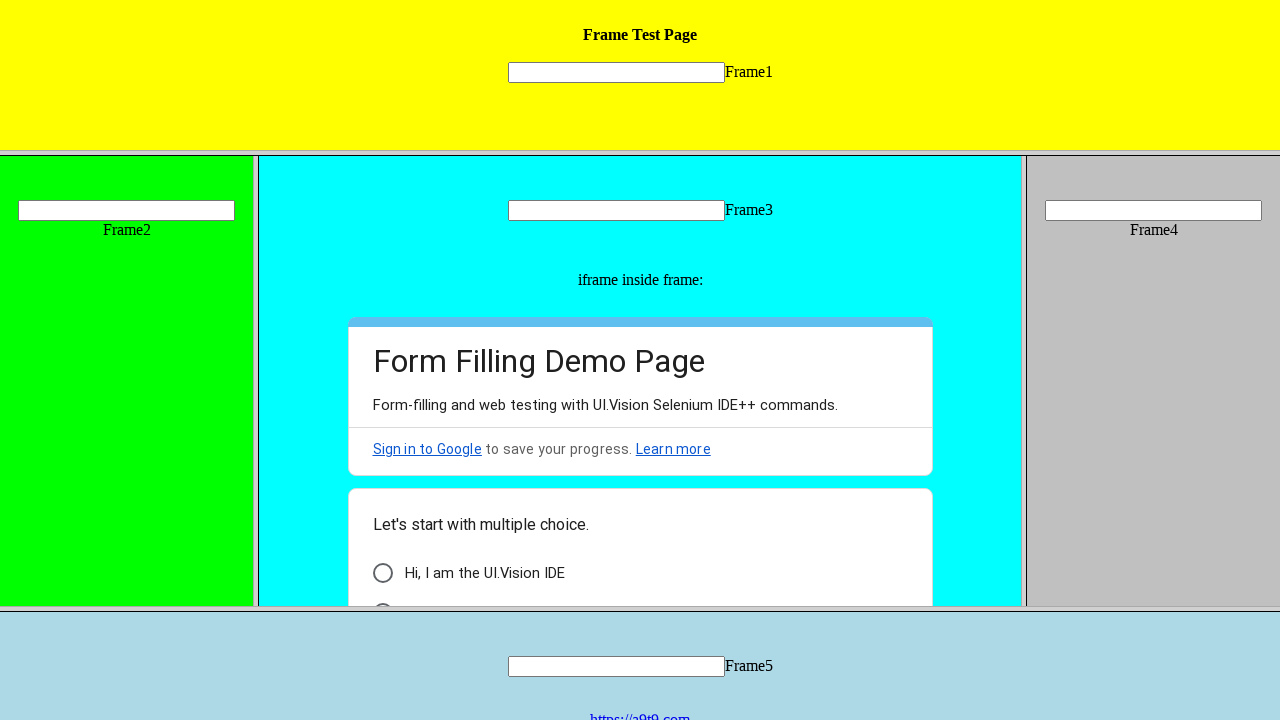

Filled input field in frame 3 with 'hello' on frame[src='frame_3.html'] >> internal:control=enter-frame >> input[name='mytext3
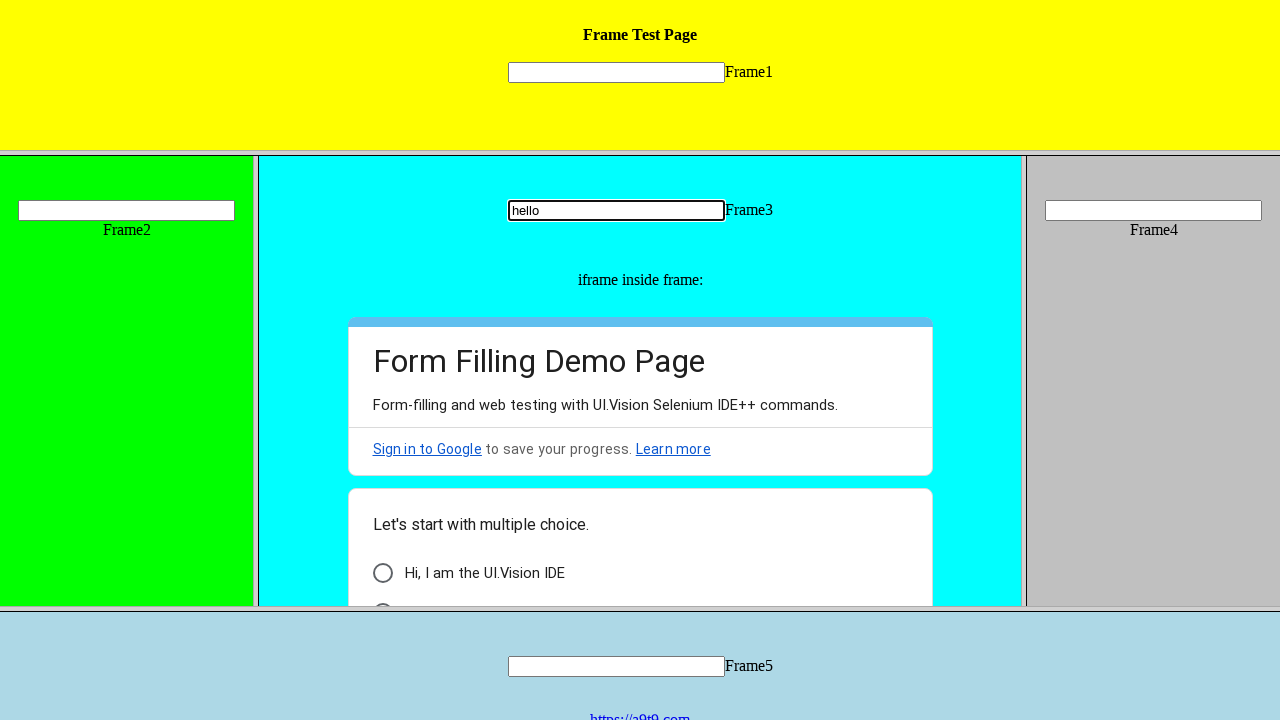

Located frame 2 with src='frame_2.html'
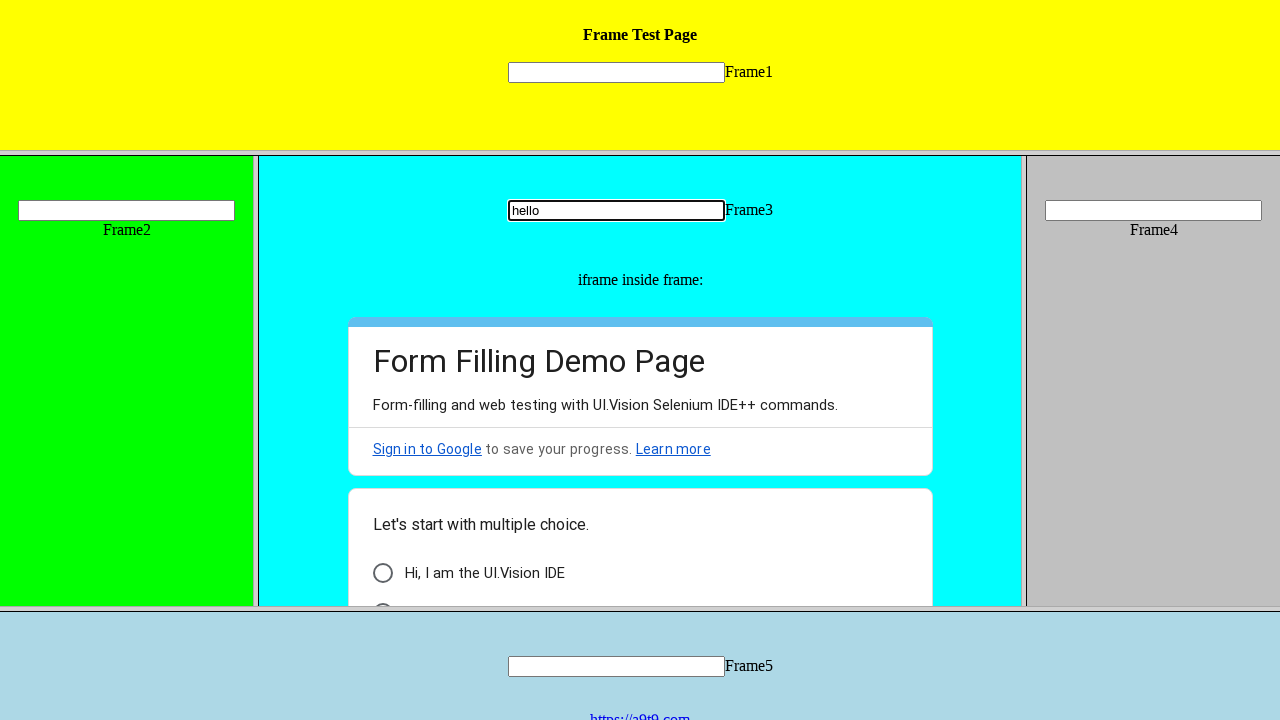

Filled input field in frame 2 with 'peace' on frame[src='frame_2.html'] >> internal:control=enter-frame >> input[name='mytext2
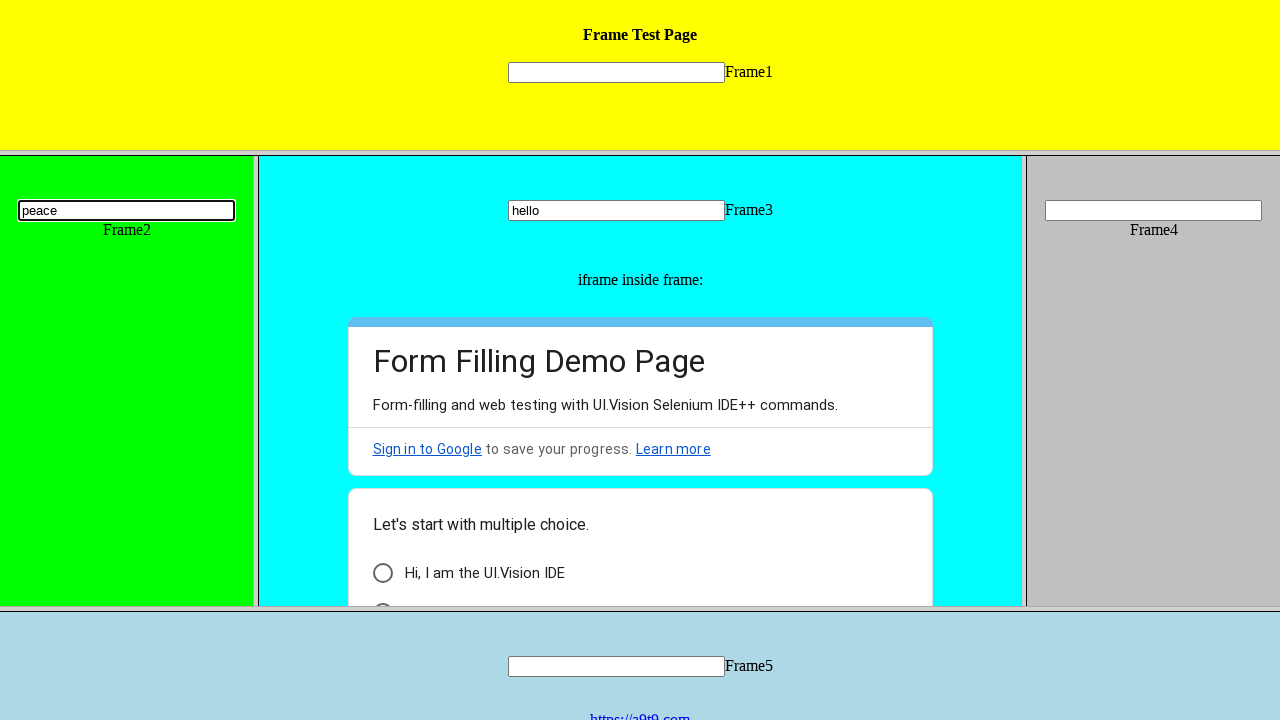

Located frame 1 with src='frame_1.html'
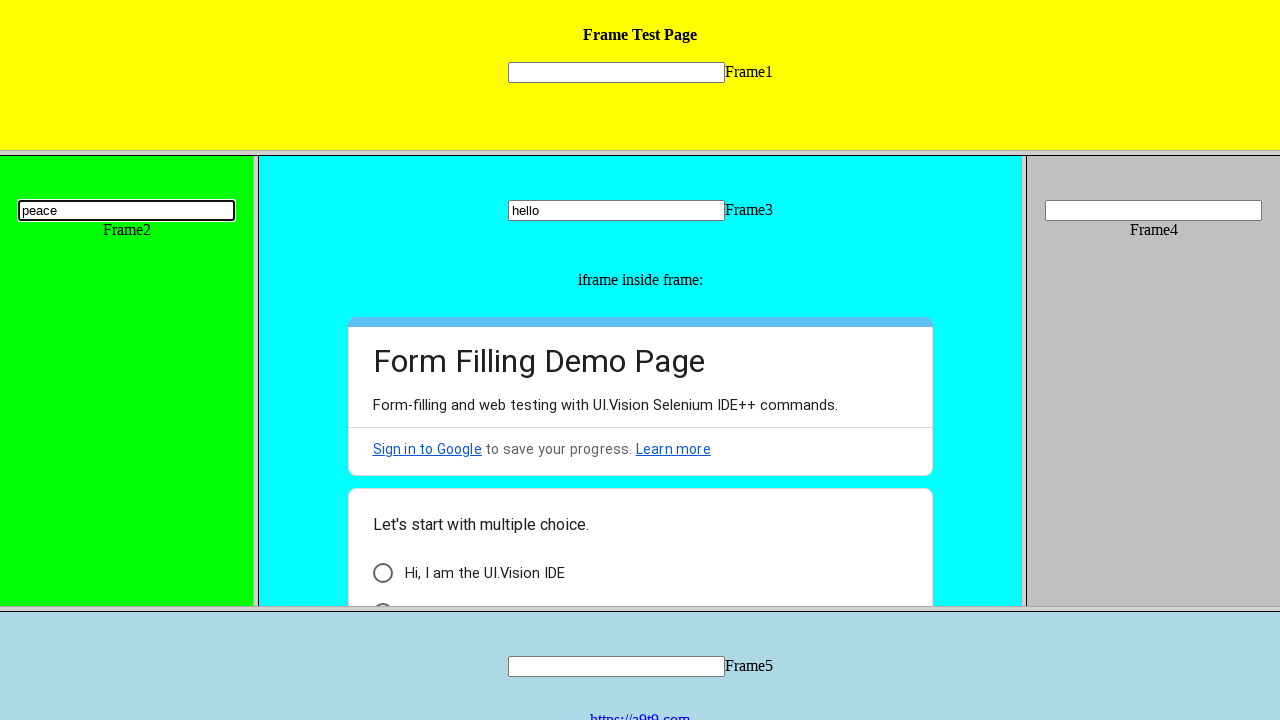

Filled input field in frame 1 with 'peace' on frame[src='frame_1.html'] >> internal:control=enter-frame >> input[name='mytext1
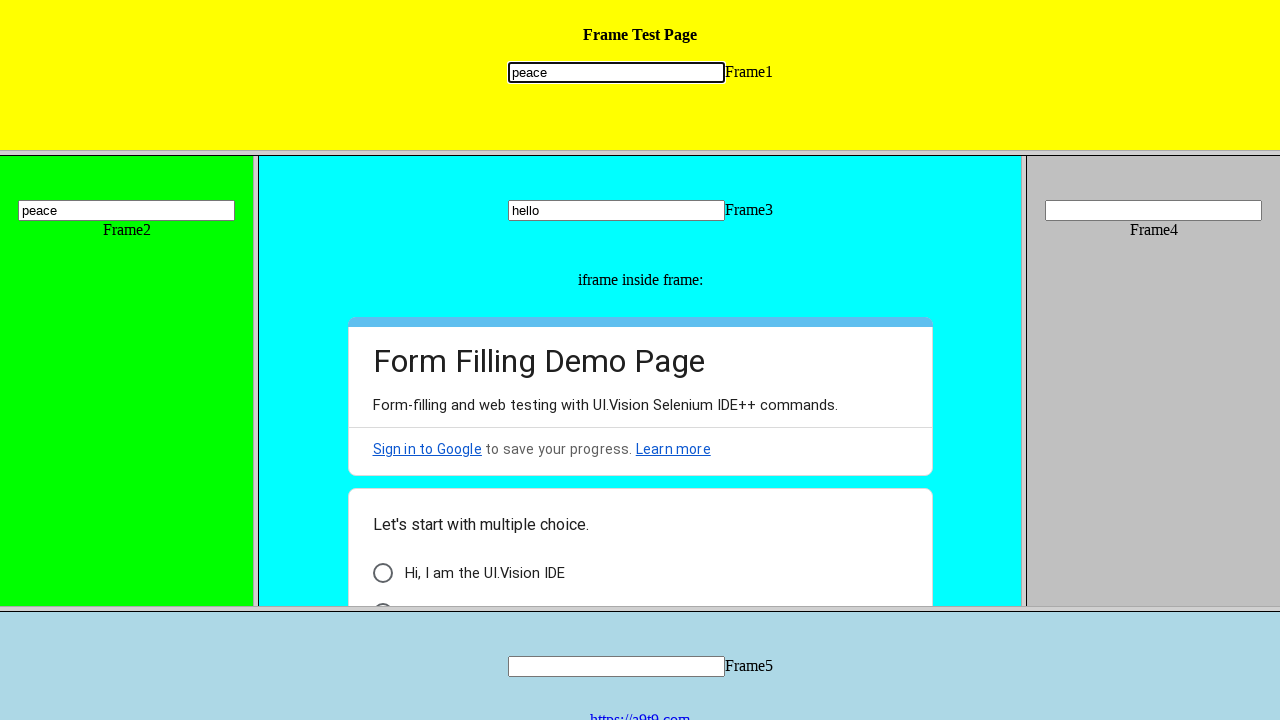

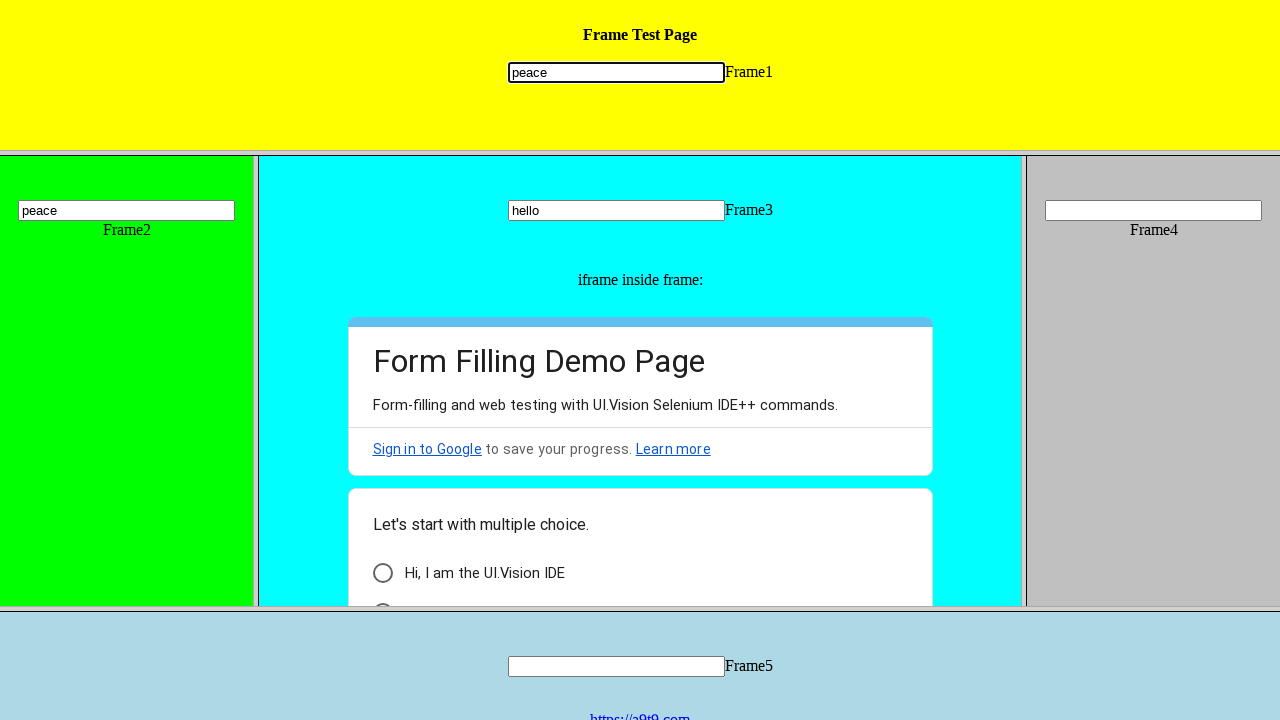